Navigates to Trendyol website and retrieves page information including title, URL, and page source

Starting URL: https://www.trendyol.com

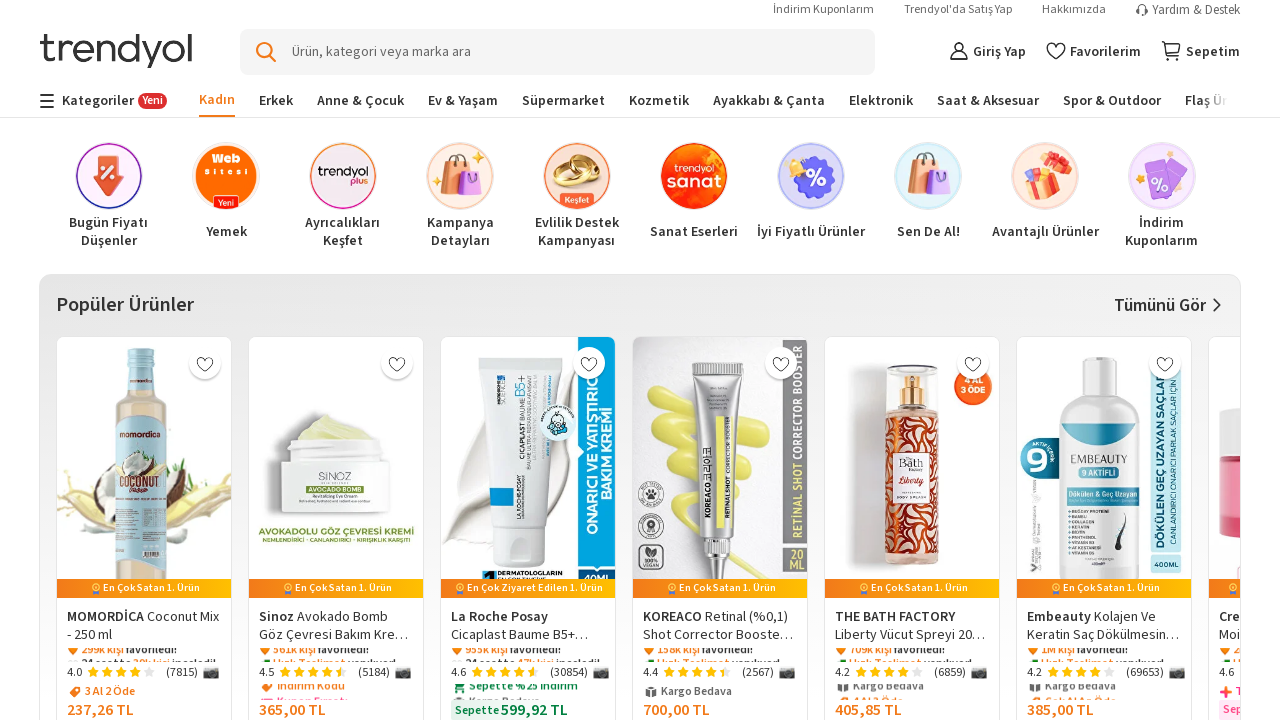

Waited for page to reach networkidle state
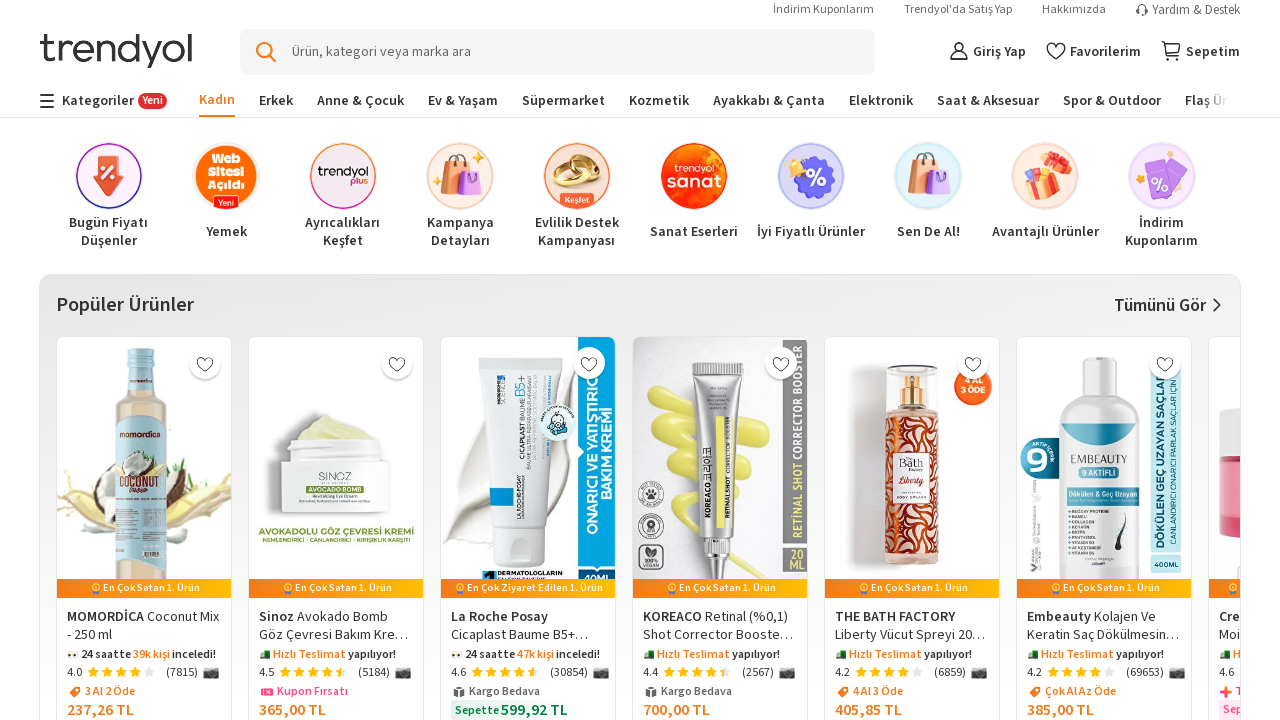

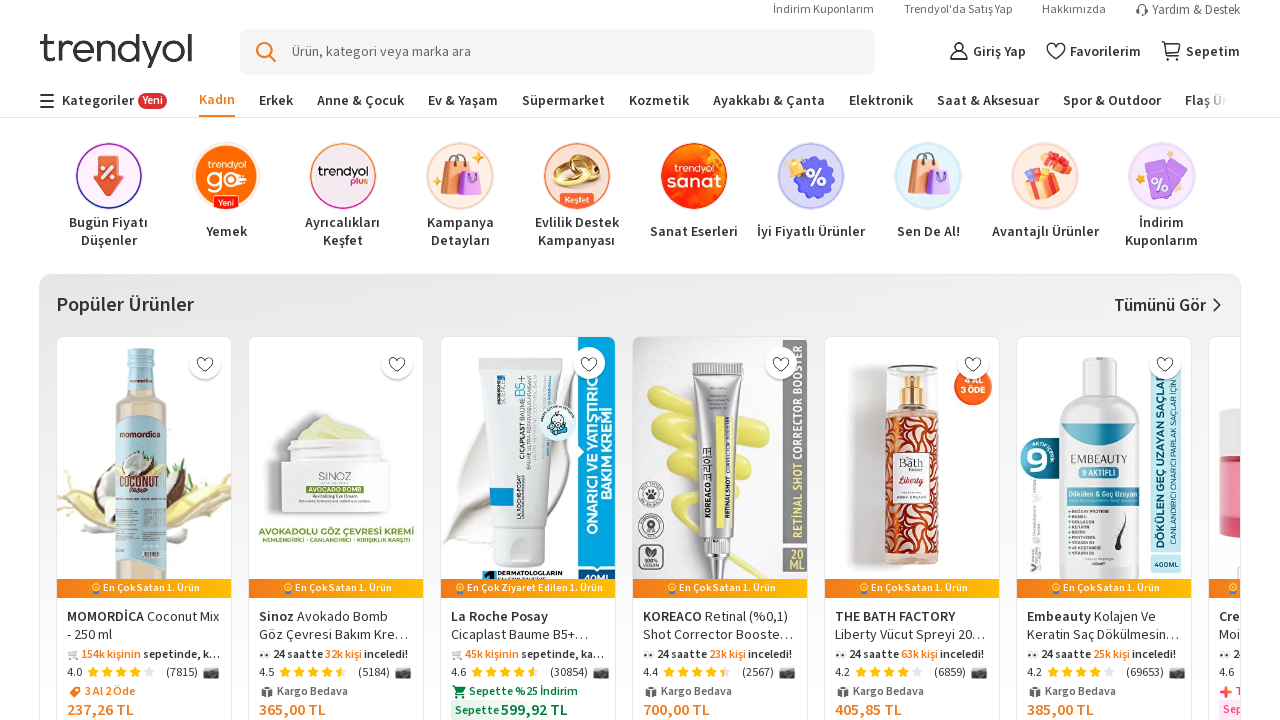